Navigates to a W3Schools page with an iframe example, switches to the iframe context, and locates an element with text "The iframe element" inside the iframe

Starting URL: http://www.w3schools.com/tags/tryit.asp?filename=tryhtml_iframe

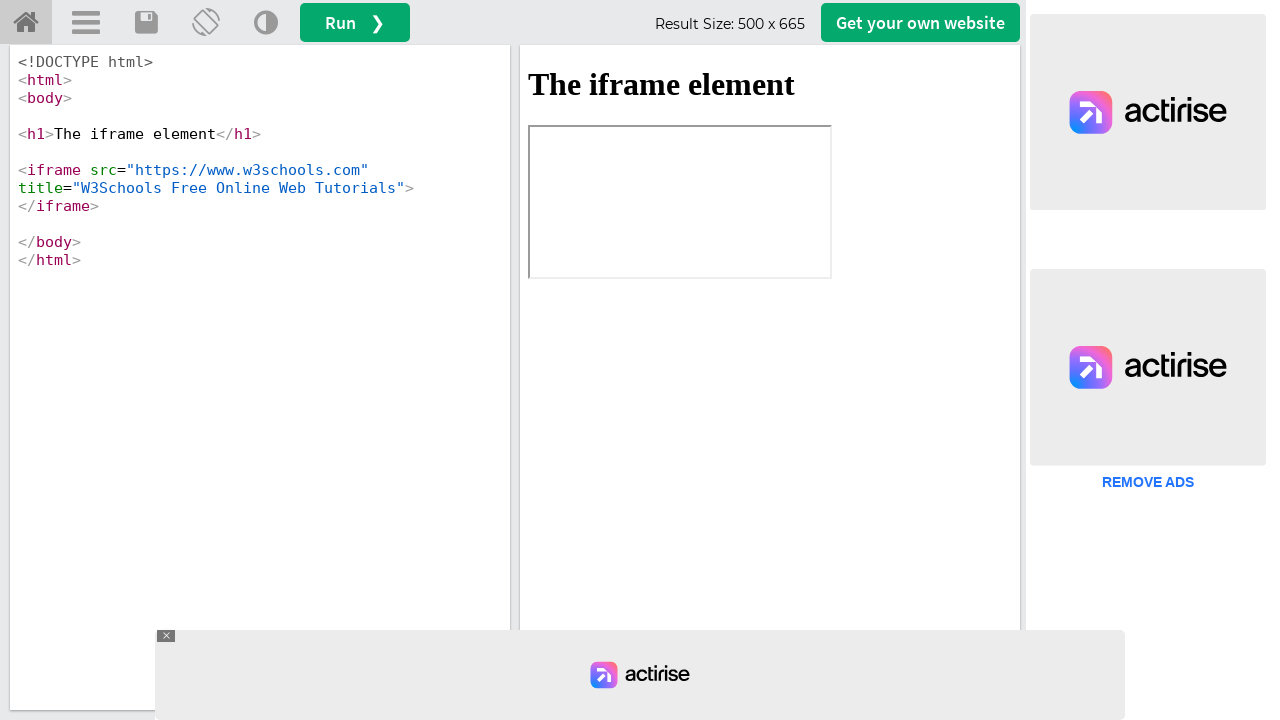

Waited for iframe element with id 'iframeResult' to be present
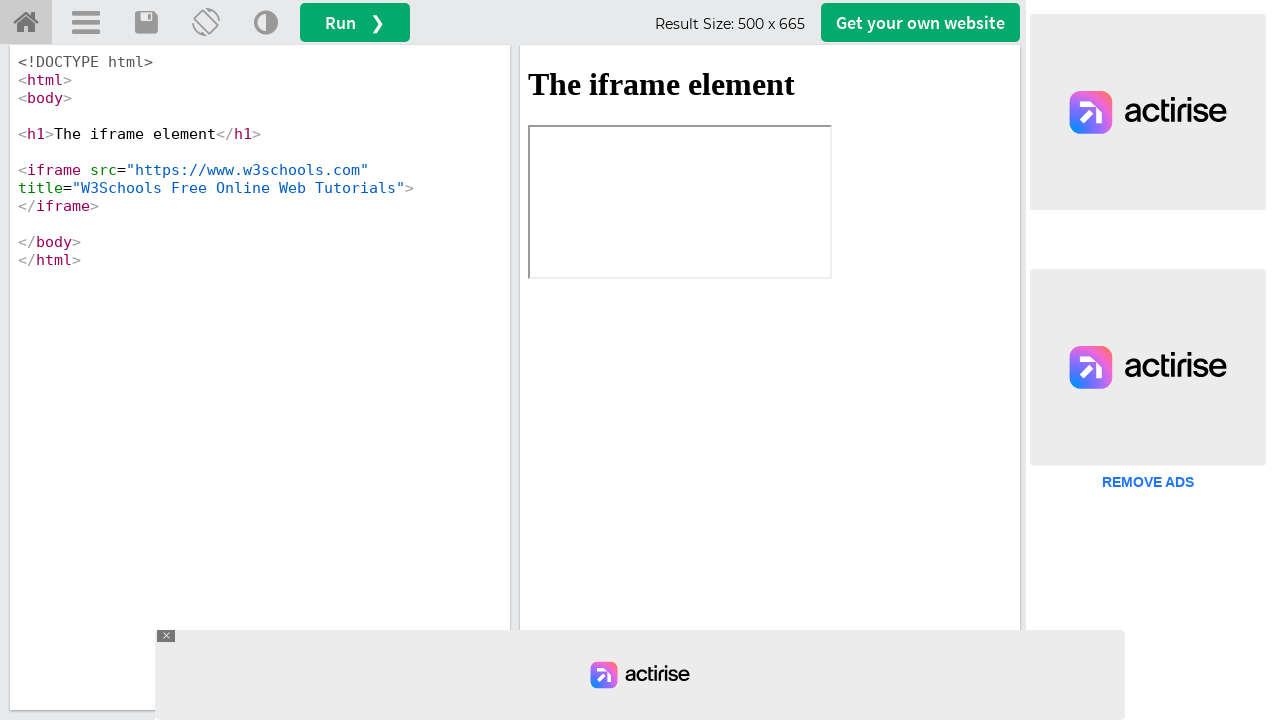

Located iframe context using frame_locator for #iframeResult
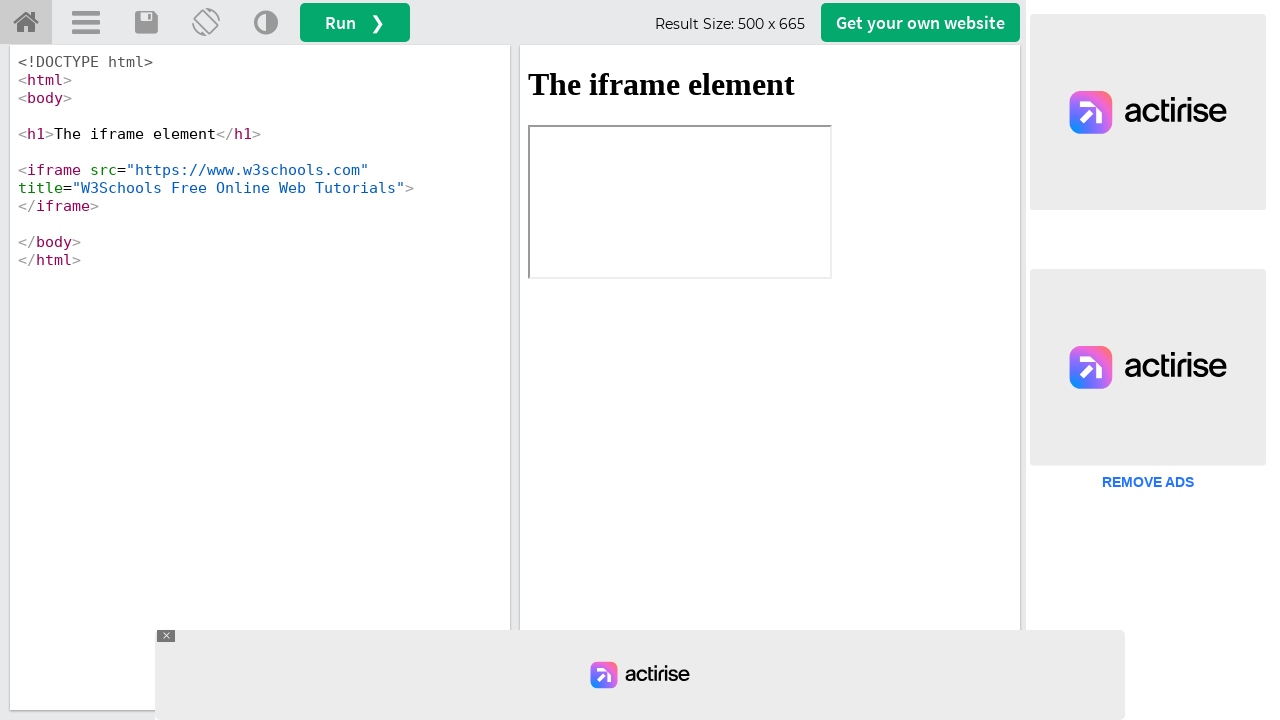

Located h1 element with text 'The iframe element' inside the iframe
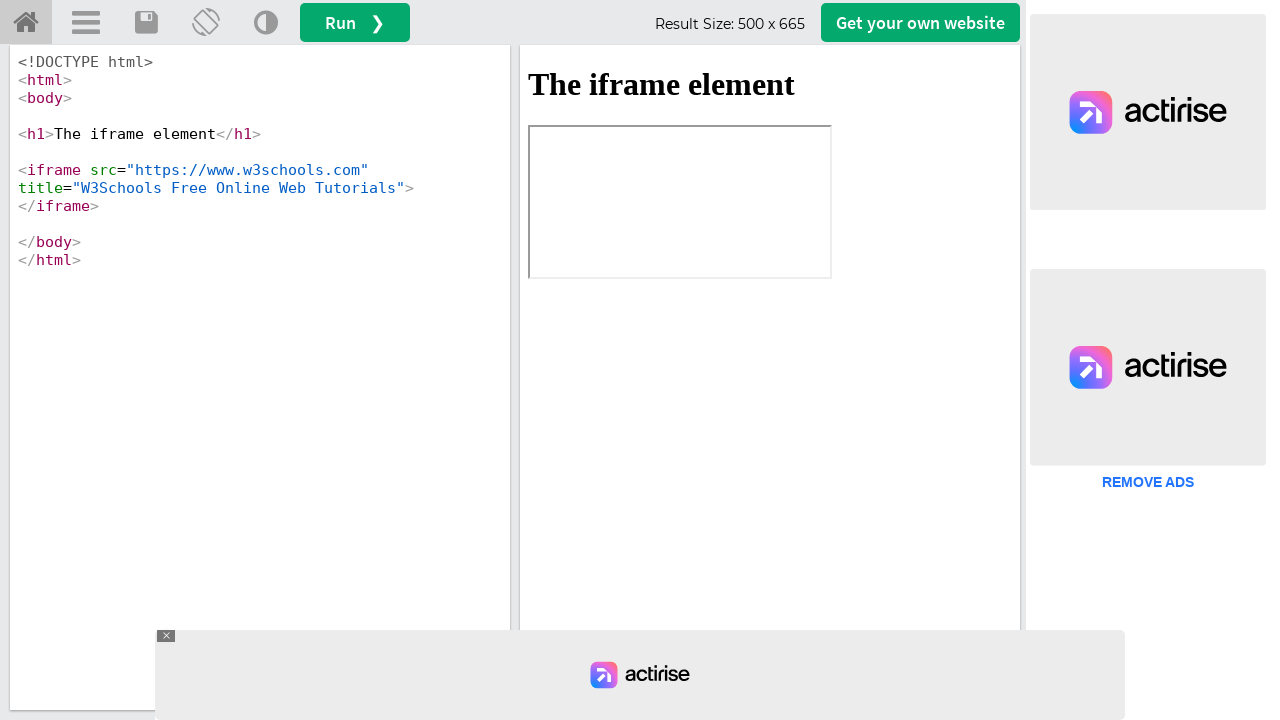

Verified the h1 heading element exists and is ready
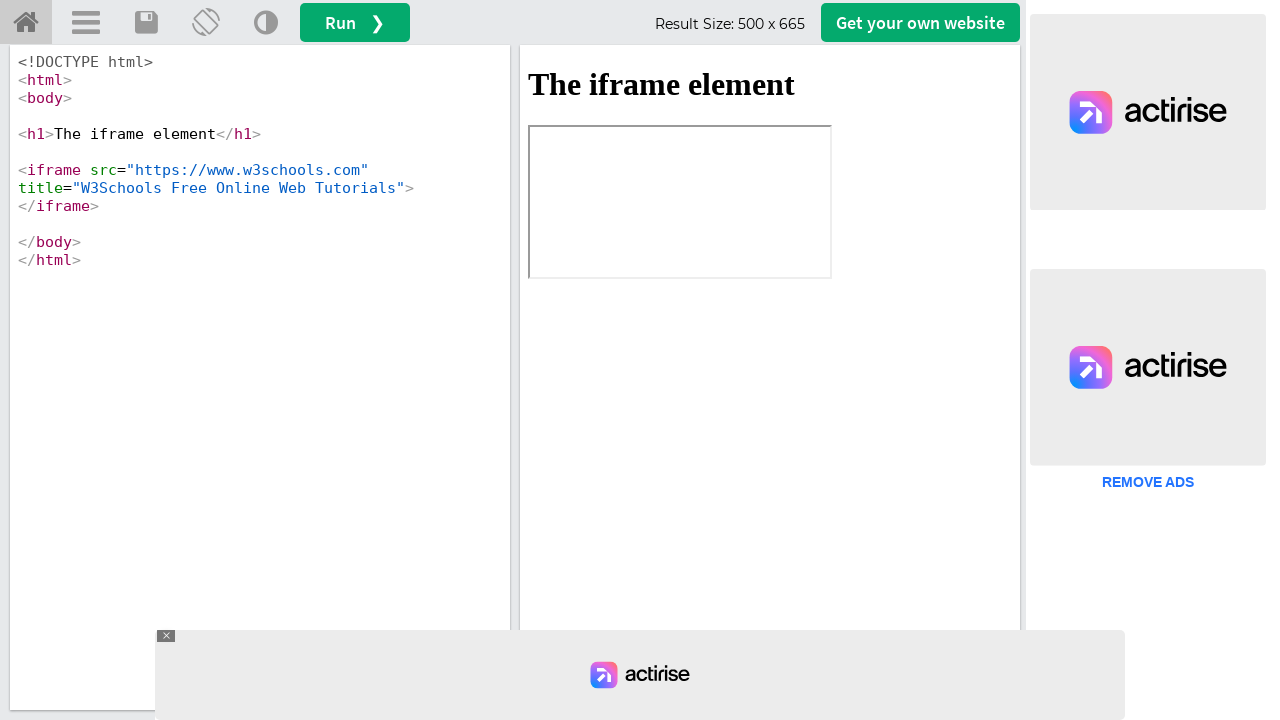

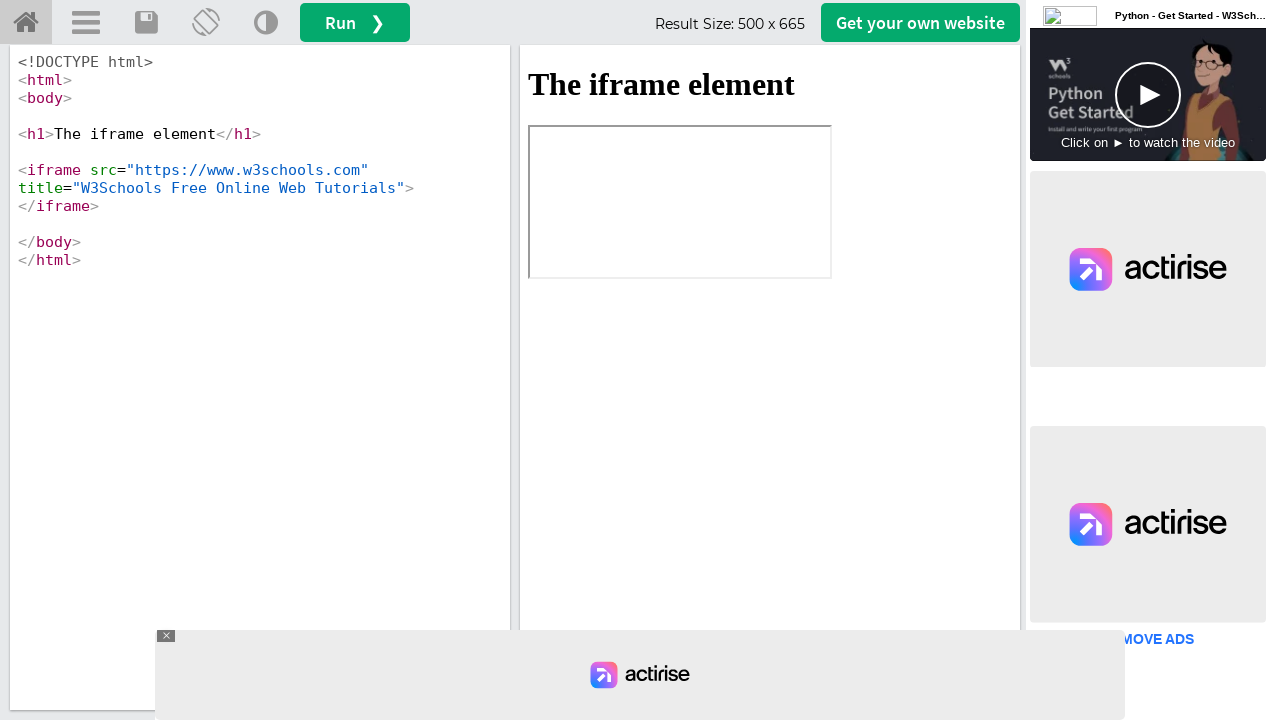